Tests search functionality by searching for "Paros" (Greece location) and verifying search results are displayed

Starting URL: https://digital-booking-front.digitalhouse.com/

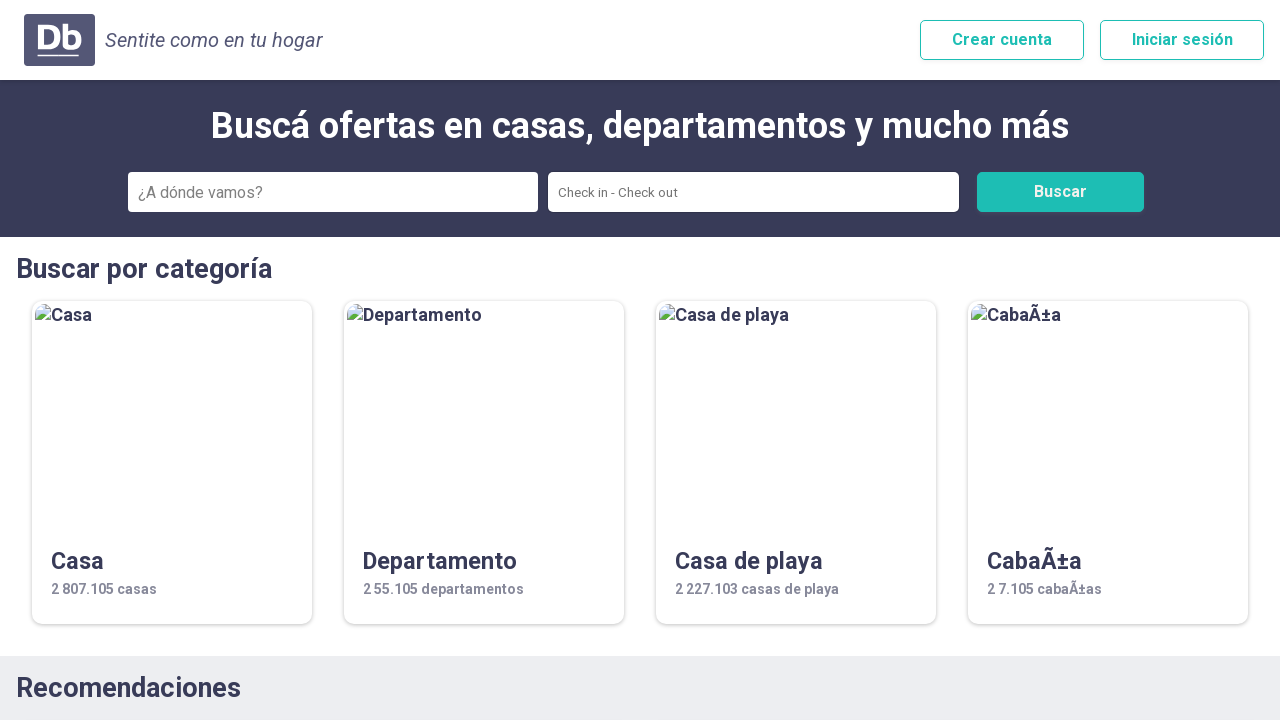

Filled search field with 'Paros' (Greece location) on input[type='text'], input[placeholder*='buscar'], input[name='search'], #search,
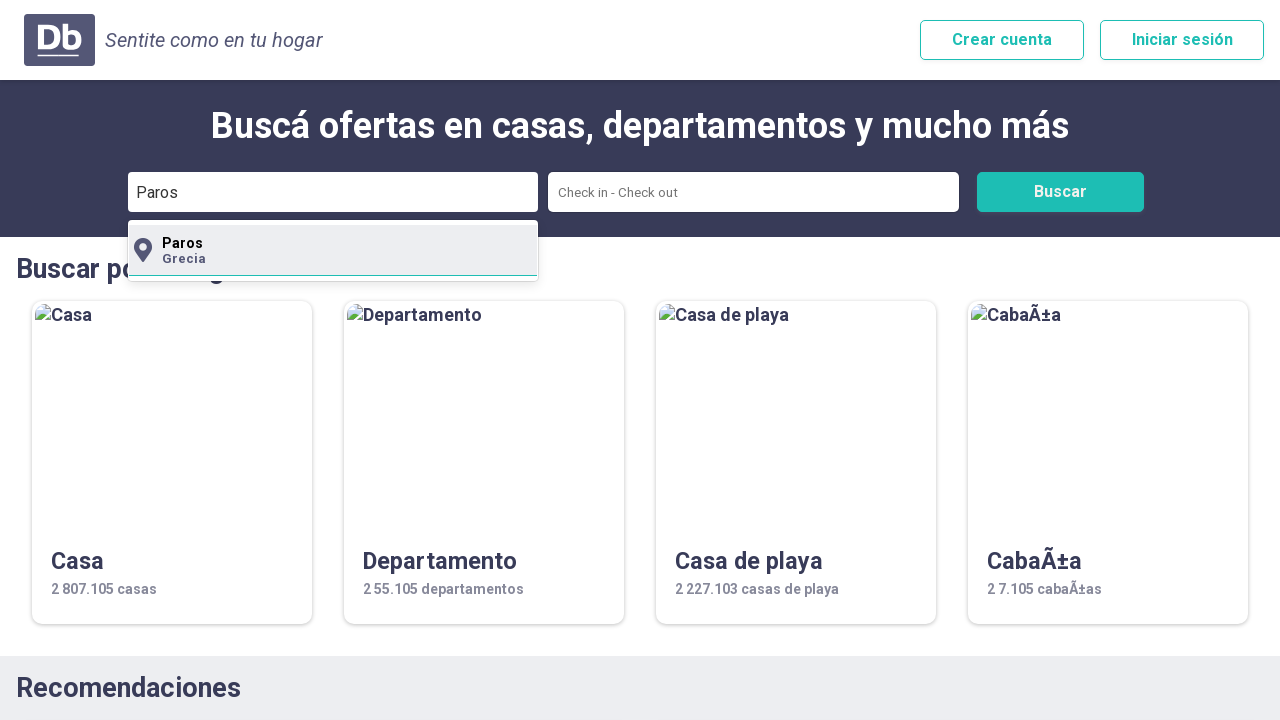

Clicked search button to initiate search at (1060, 192) on button[type='submit'], button:has-text('Buscar'), .search-button, [data-testid='
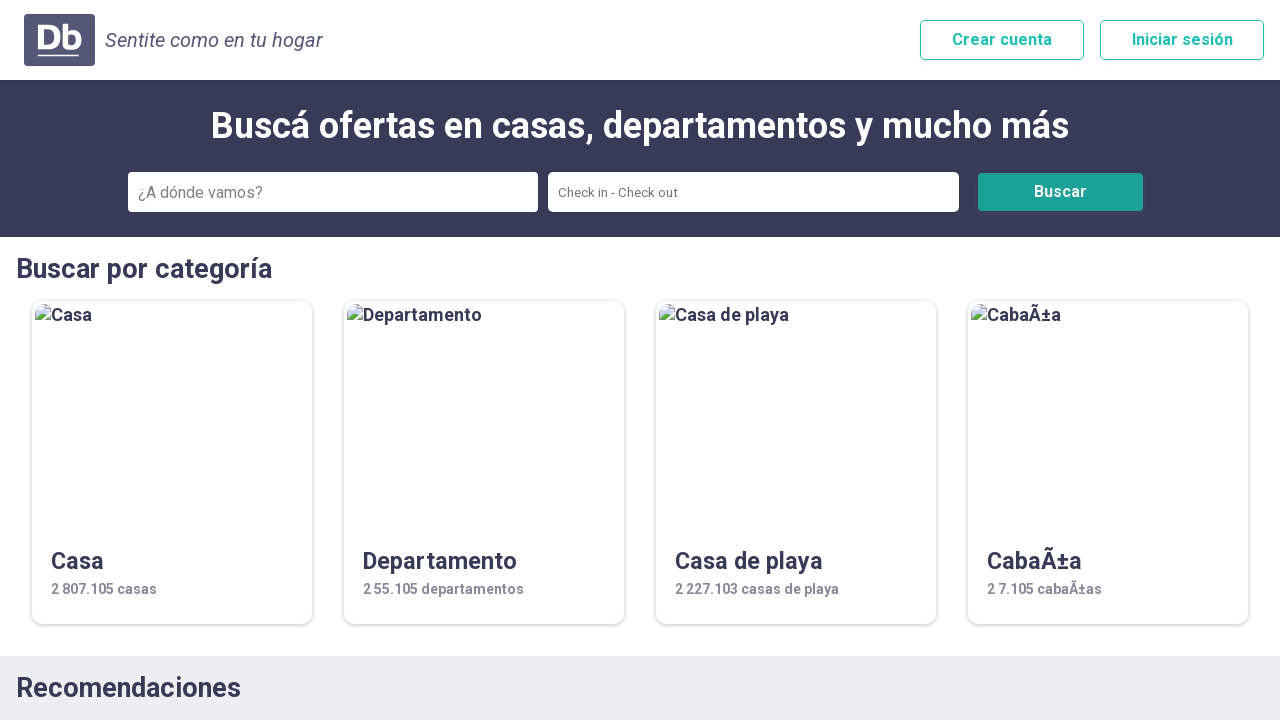

Search results for Paros loaded successfully
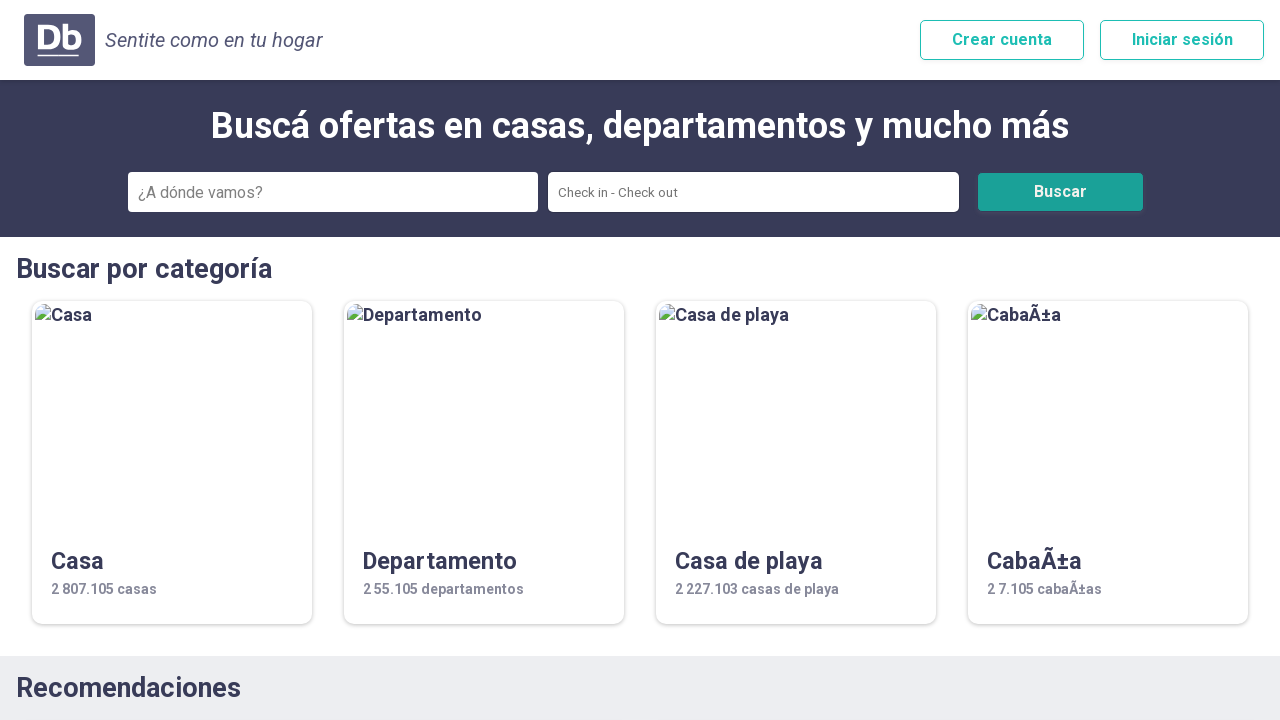

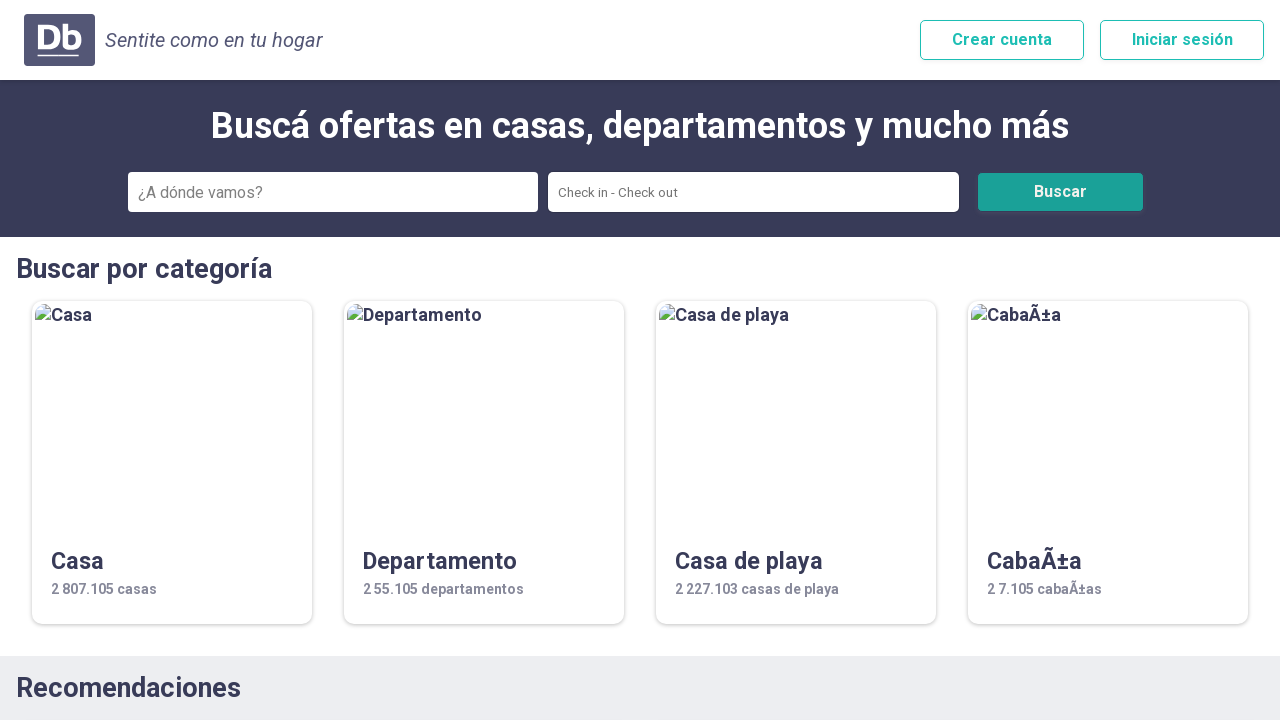